Launches the Rahul Shetty Academy website and maximizes the browser window

Starting URL: https://rahulshettyacademy.com/

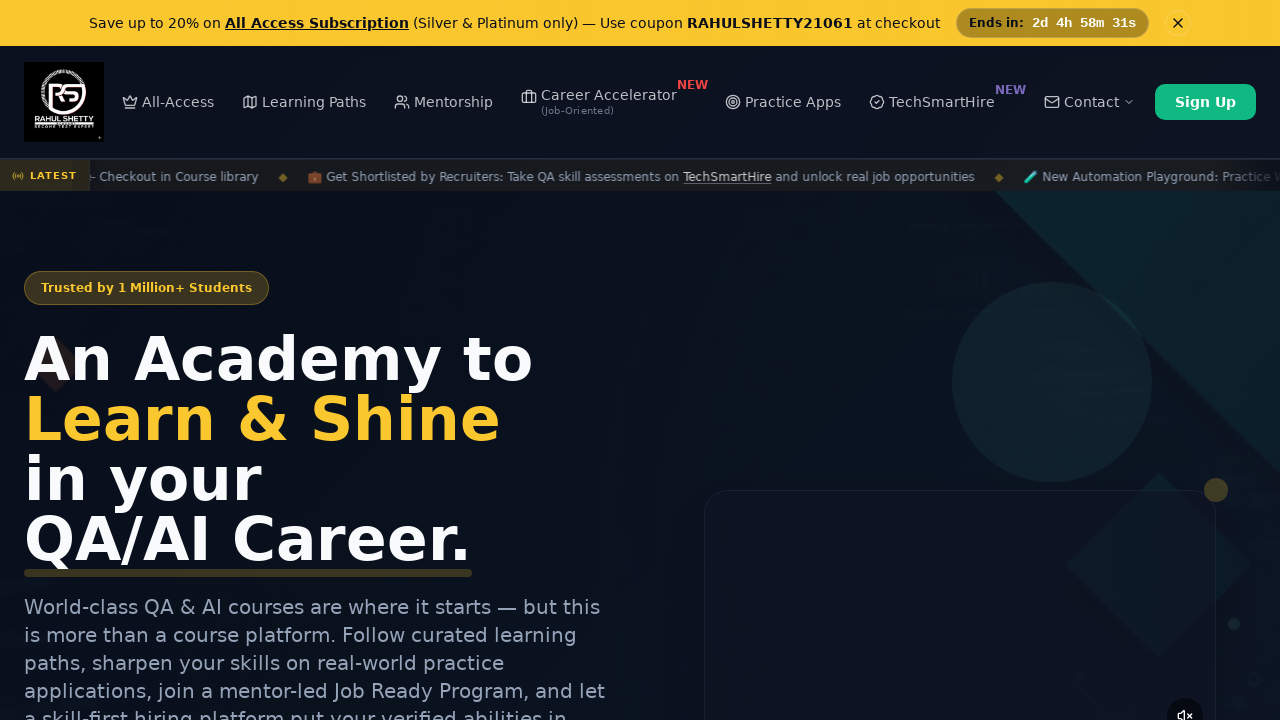

Set viewport size to 1920x1080 to maximize browser window
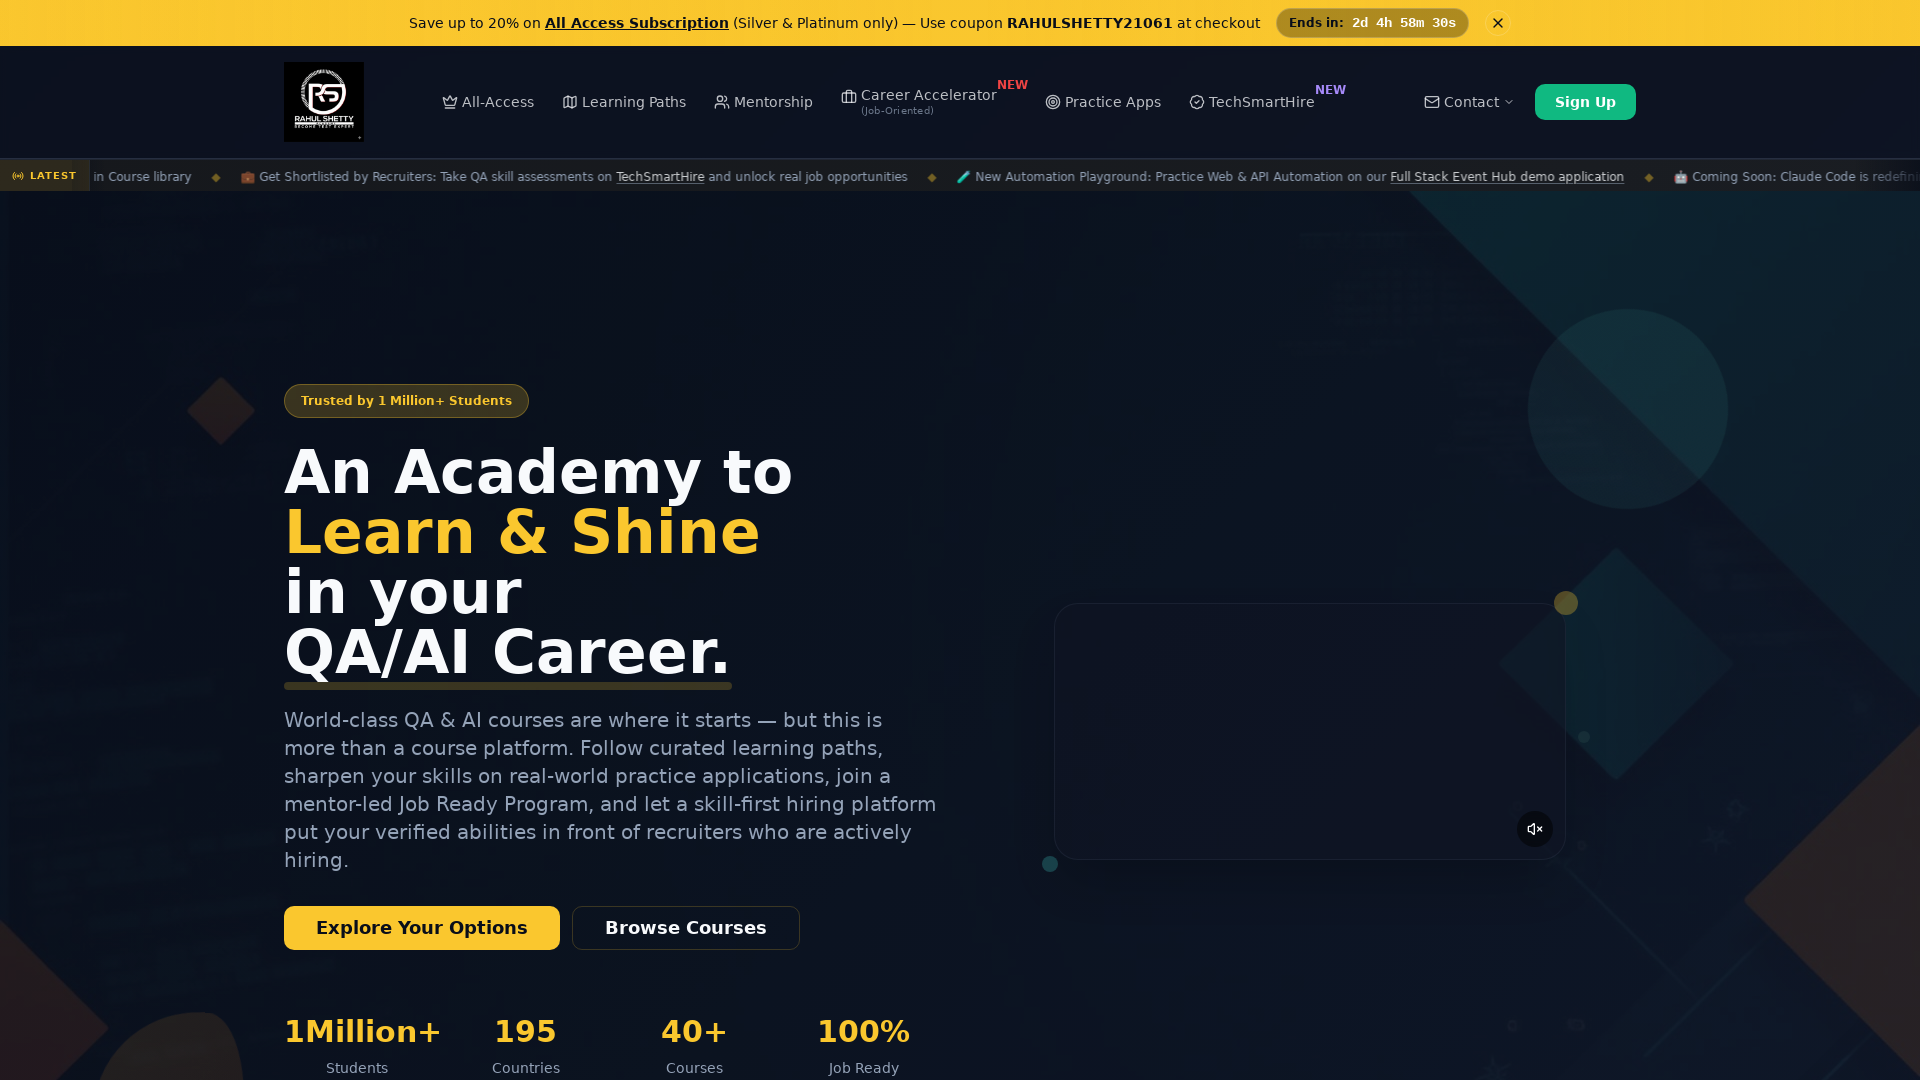

Rahul Shetty Academy website loaded successfully
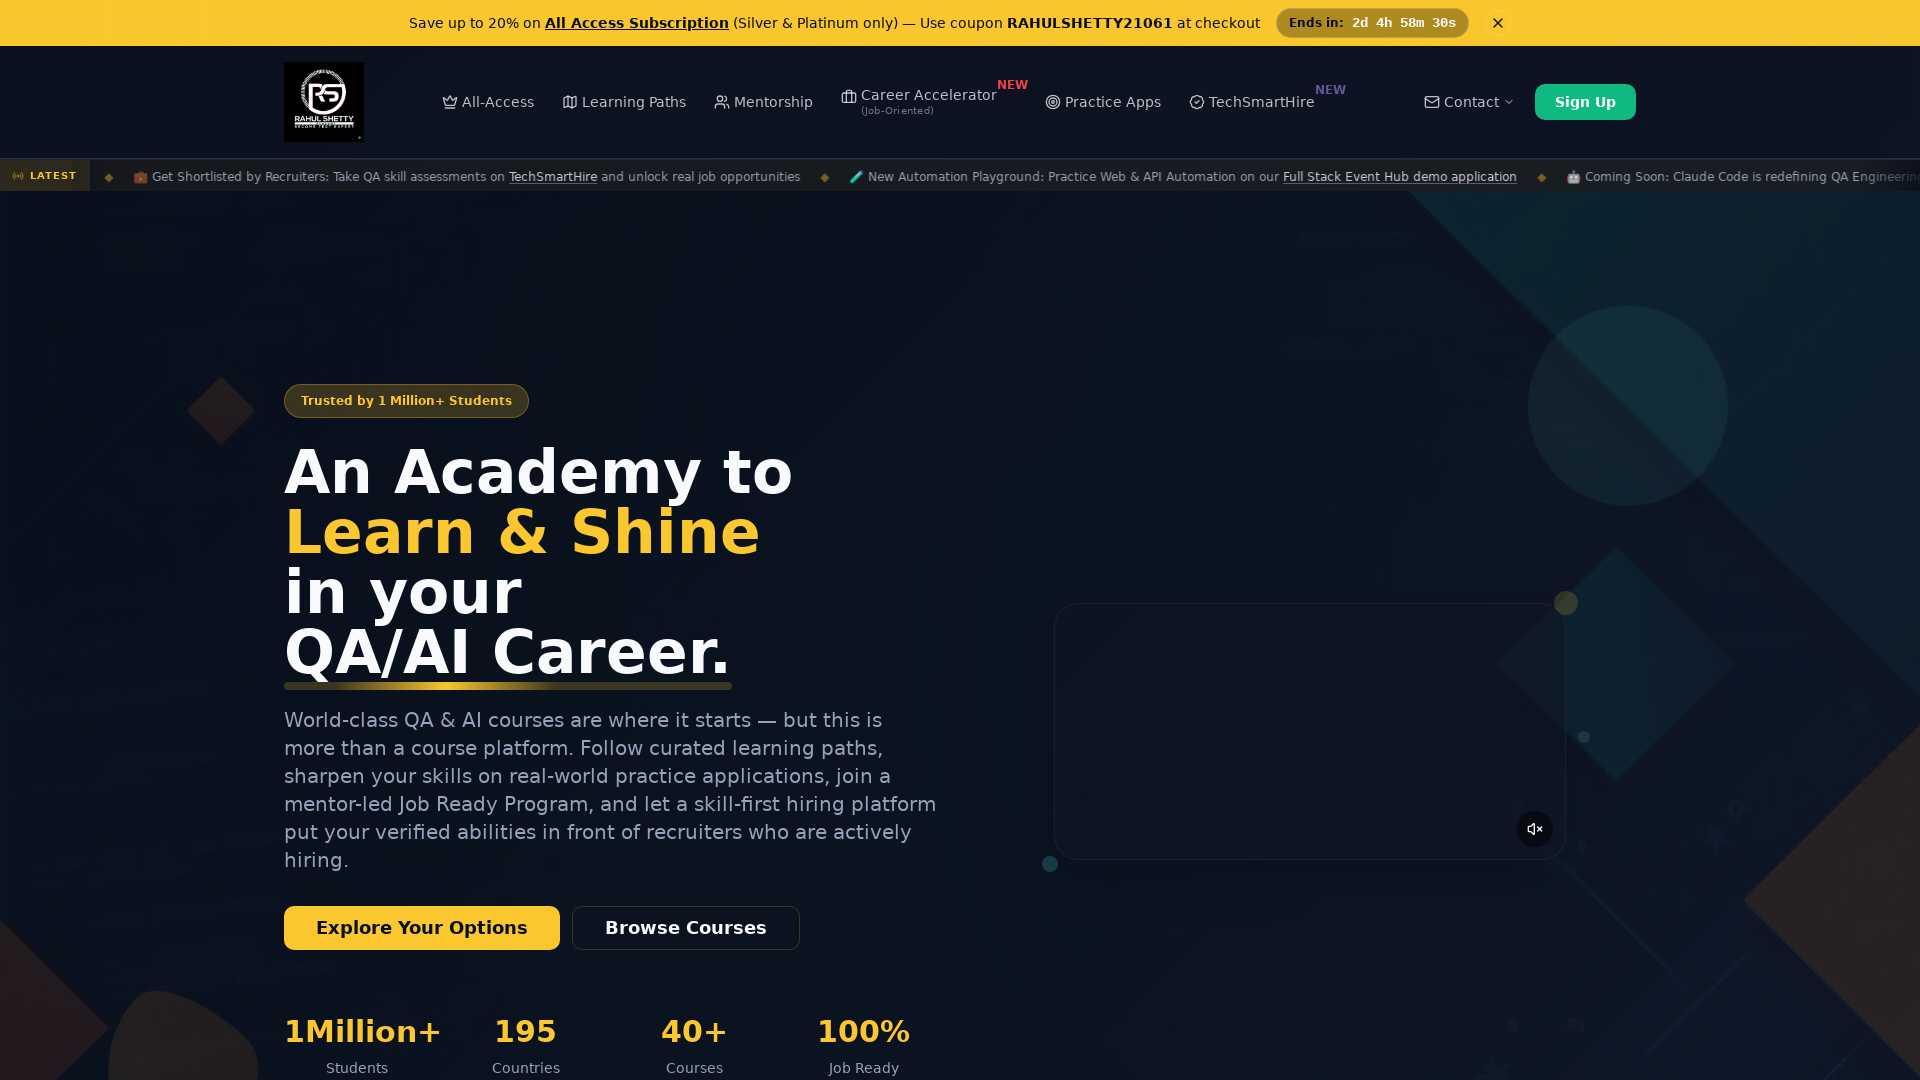

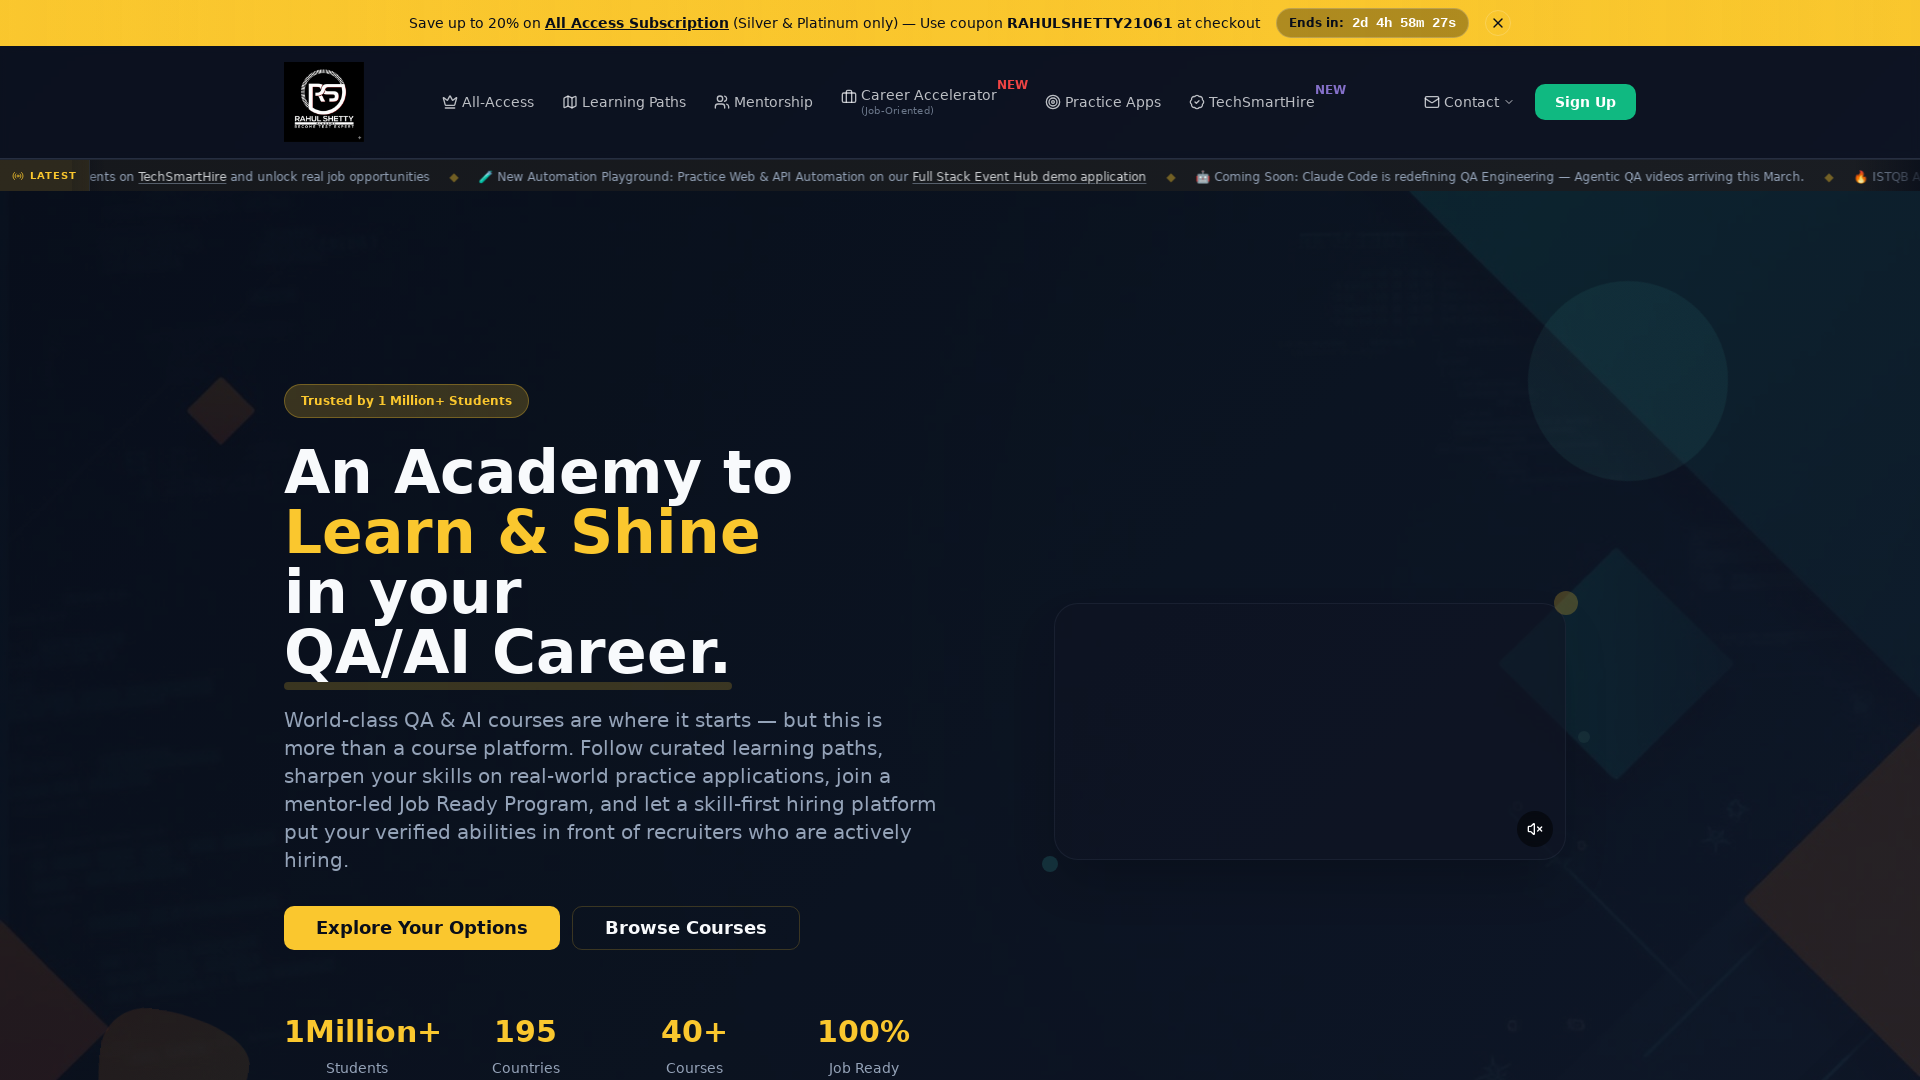